Waits for a price to reach $100, then books and solves a mathematical problem by calculating the logarithm of a trigonometric expression

Starting URL: http://suninjuly.github.io/explicit_wait2.html

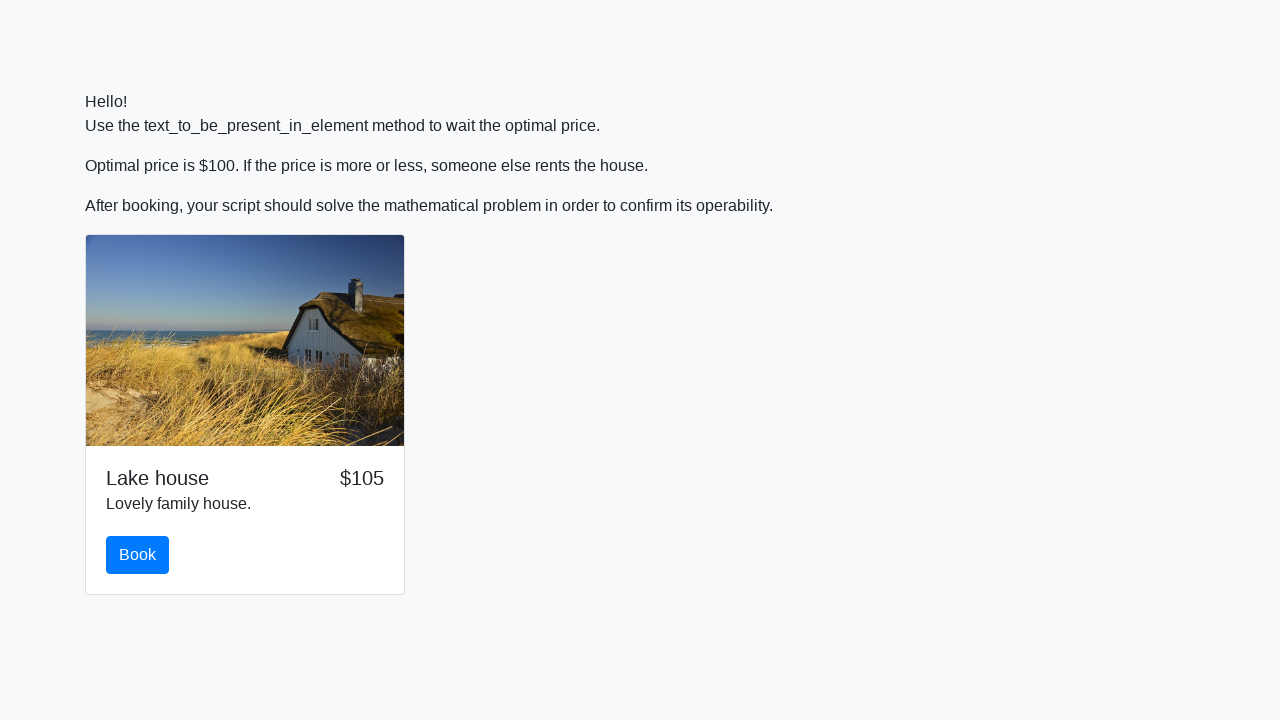

Waited for price to reach $100
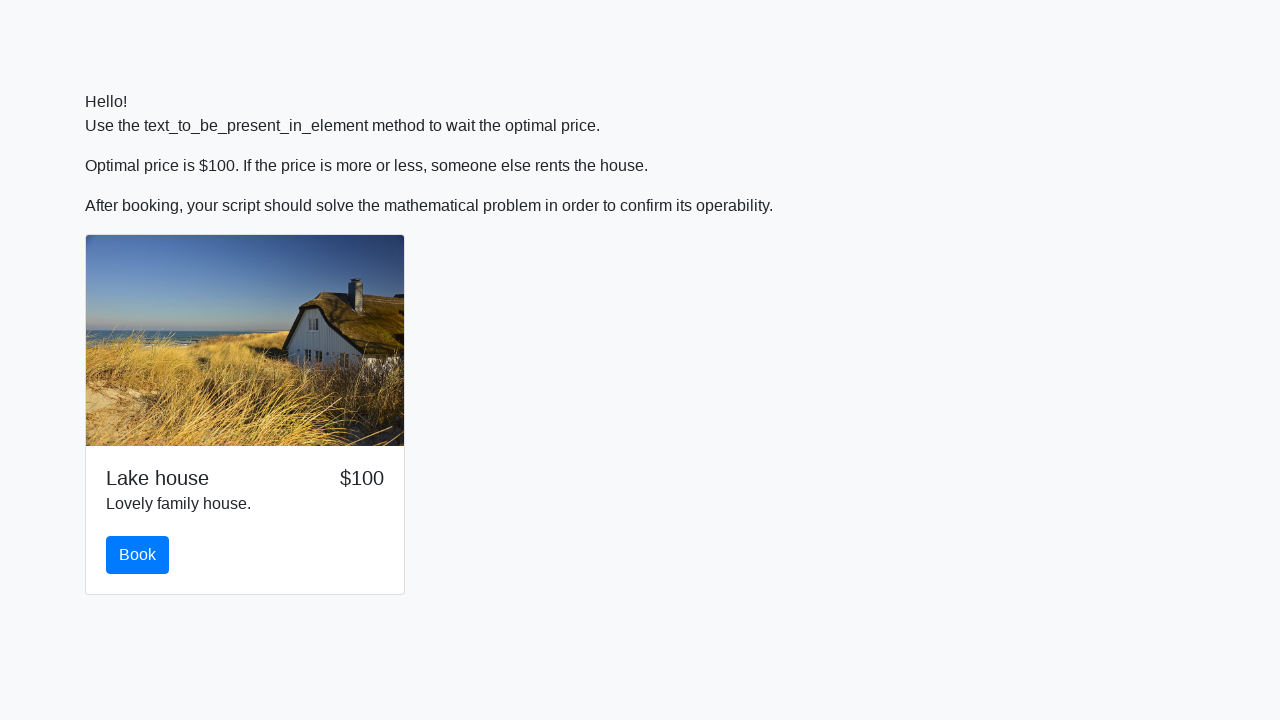

Clicked the book button at (138, 555) on #book
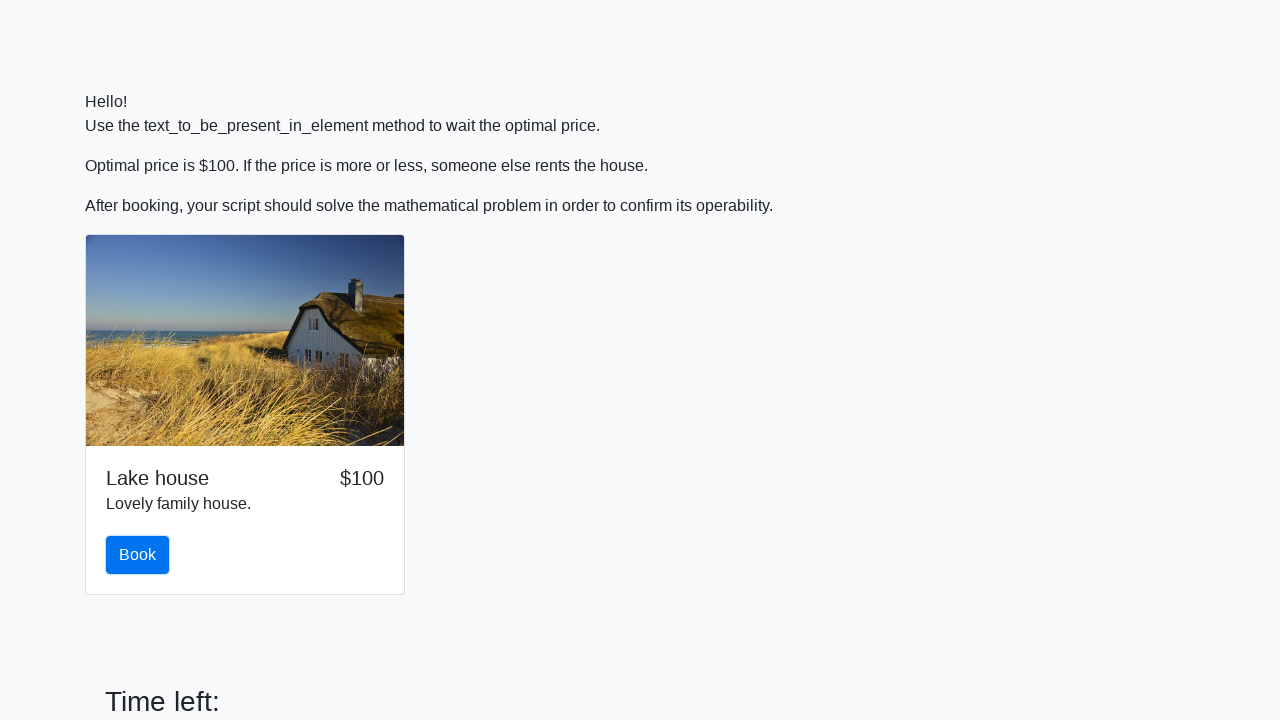

Retrieved input value for calculation: 501
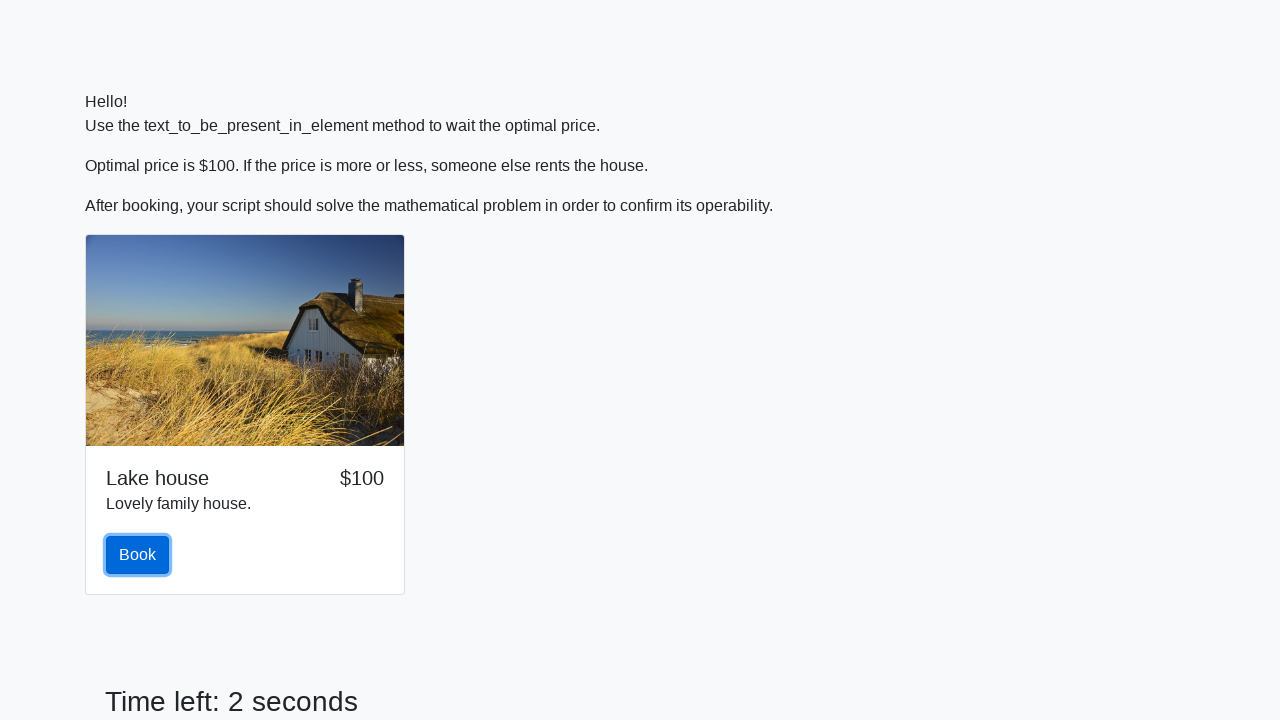

Filled answer field with calculated result: 2.481372114242163 on #answer
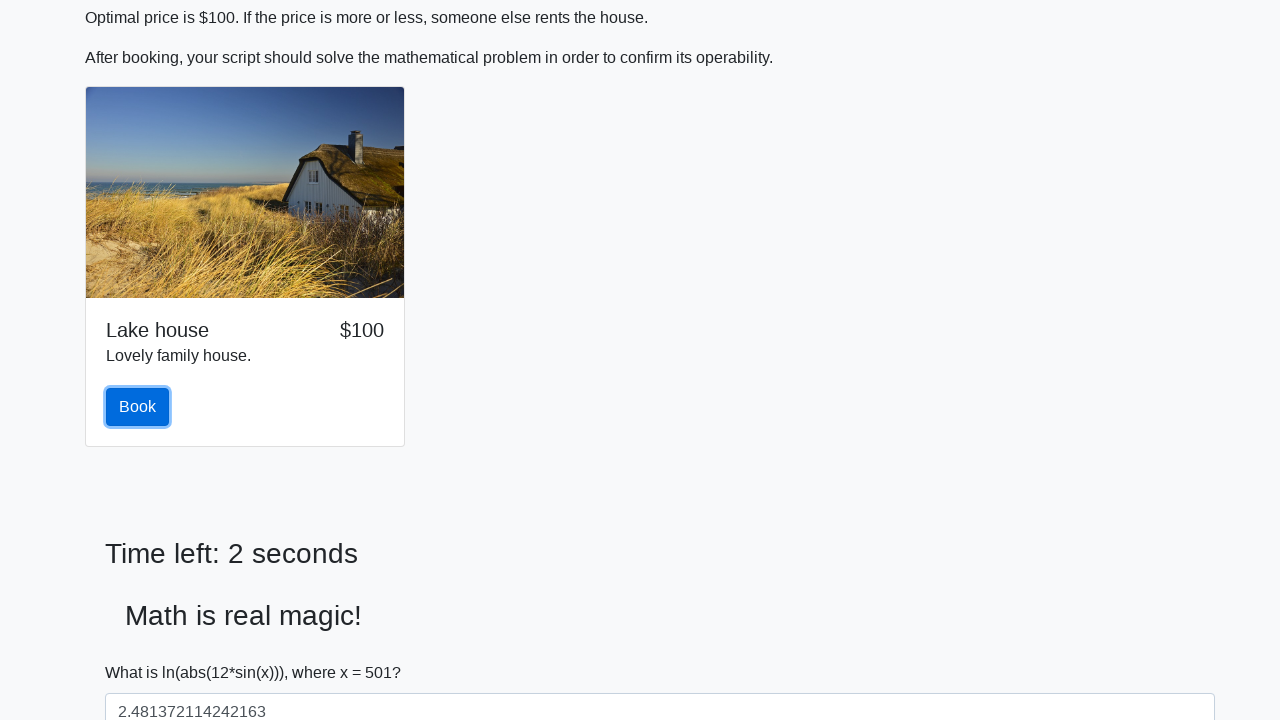

Clicked solve button to submit the mathematical solution at (143, 651) on #solve
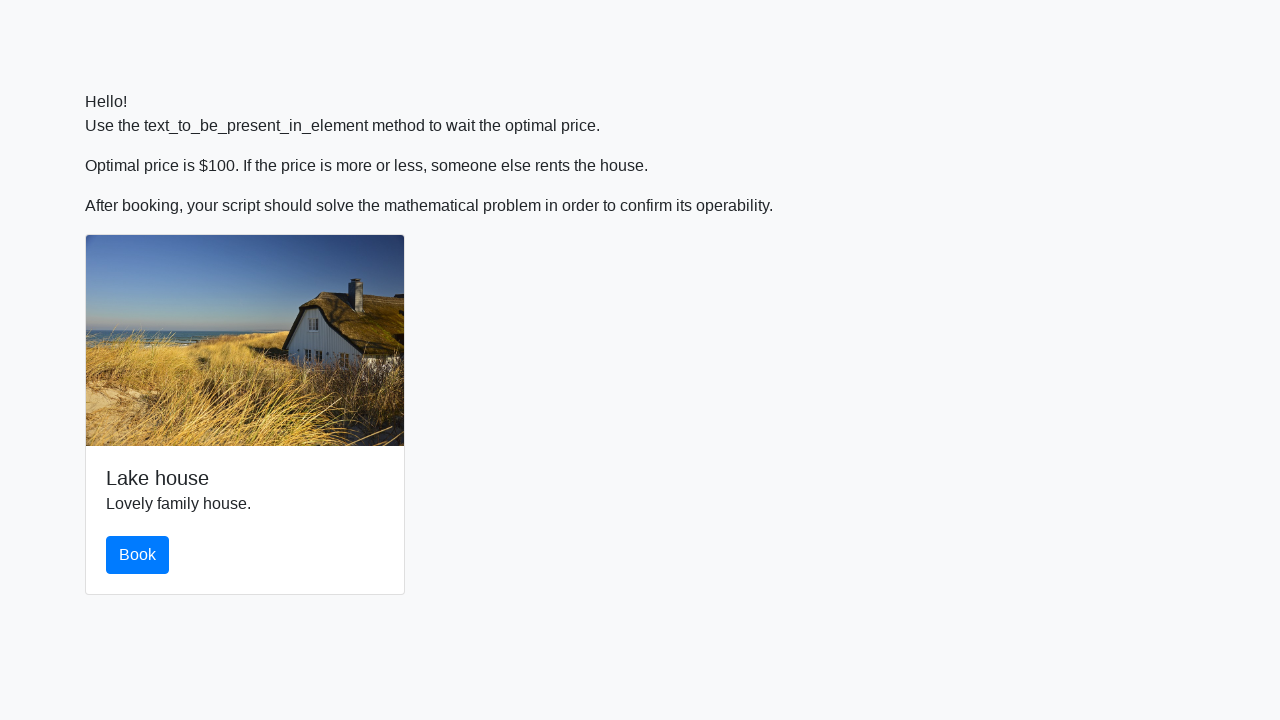

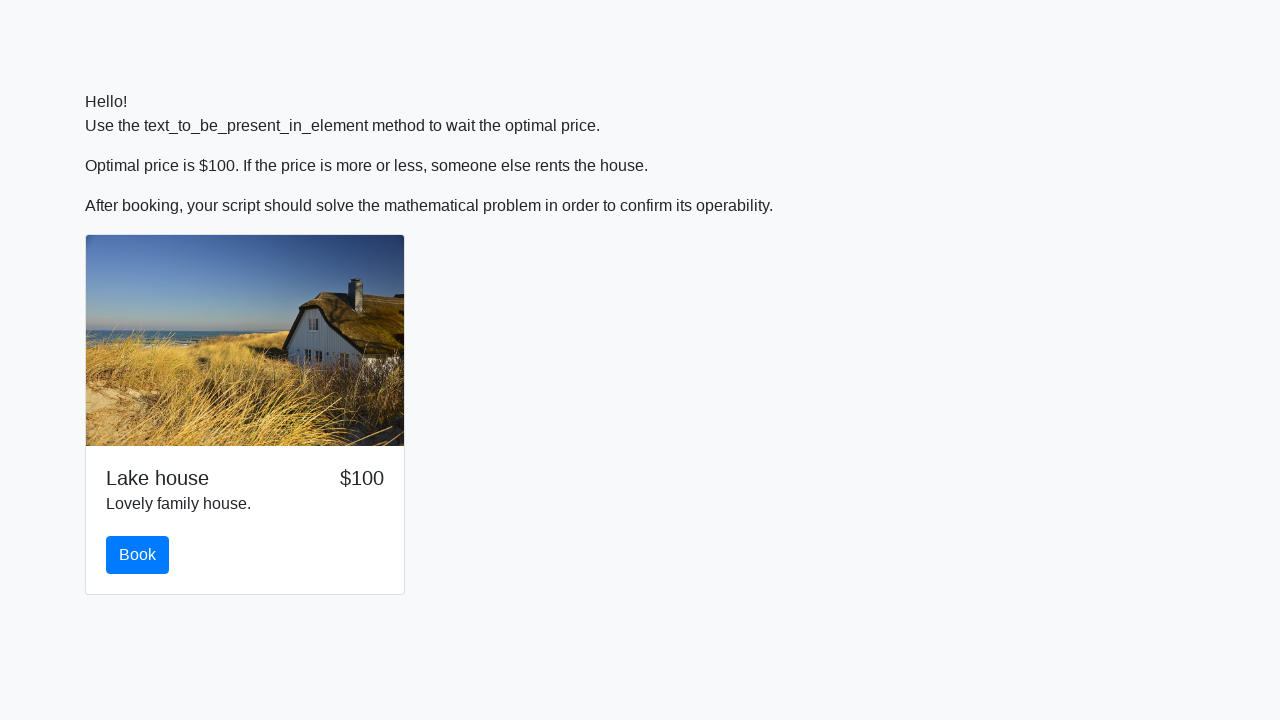